Tests JavaScript confirm alert functionality by accepting and dismissing confirm dialogs and verifying the result text

Starting URL: https://the-internet.herokuapp.com/javascript_alerts

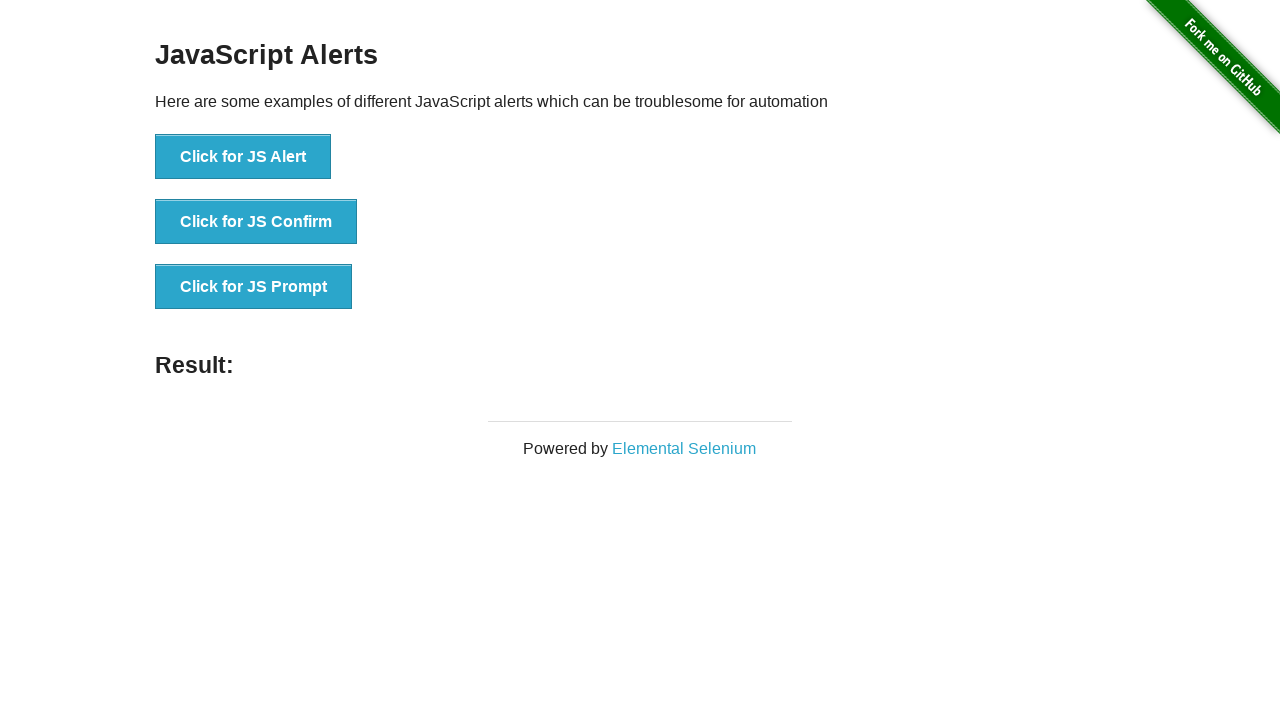

Clicked confirm button to trigger first alert at (256, 222) on xpath=//ul/li[2]/button
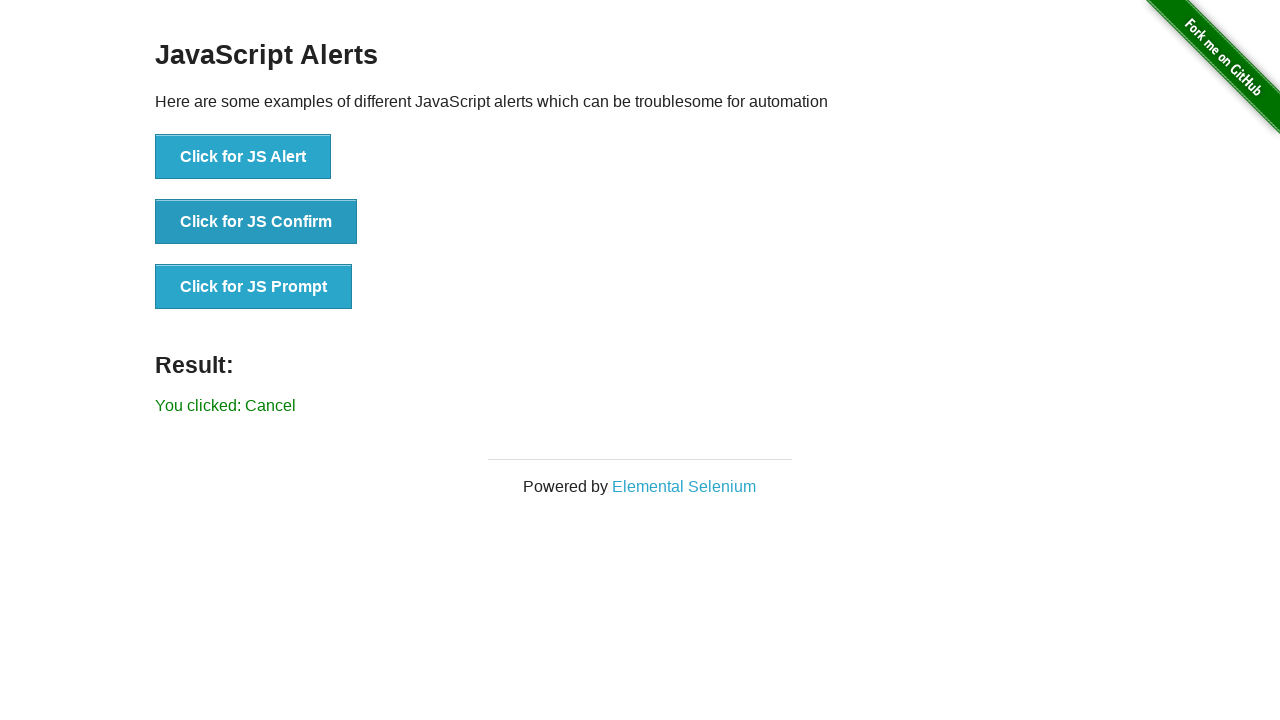

Set up dialog handler to accept confirm alert
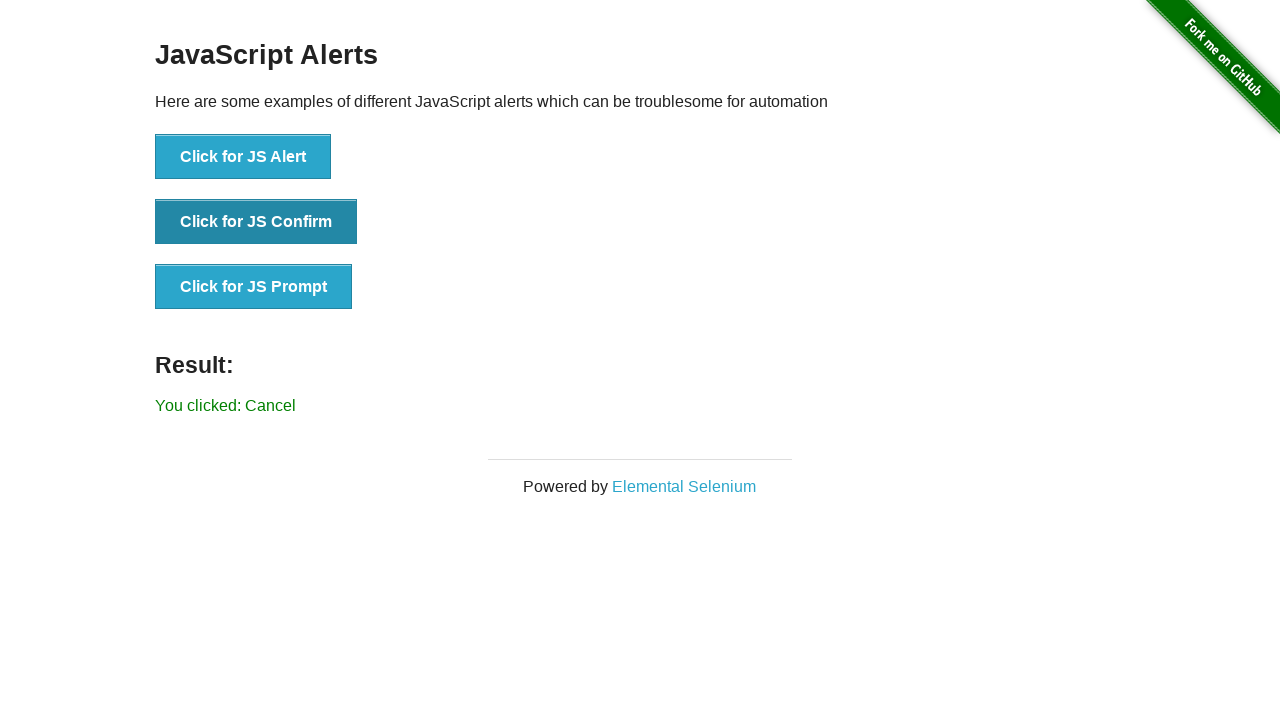

Clicked confirm button again to trigger alert and accept it at (256, 222) on xpath=//ul/li[2]/button
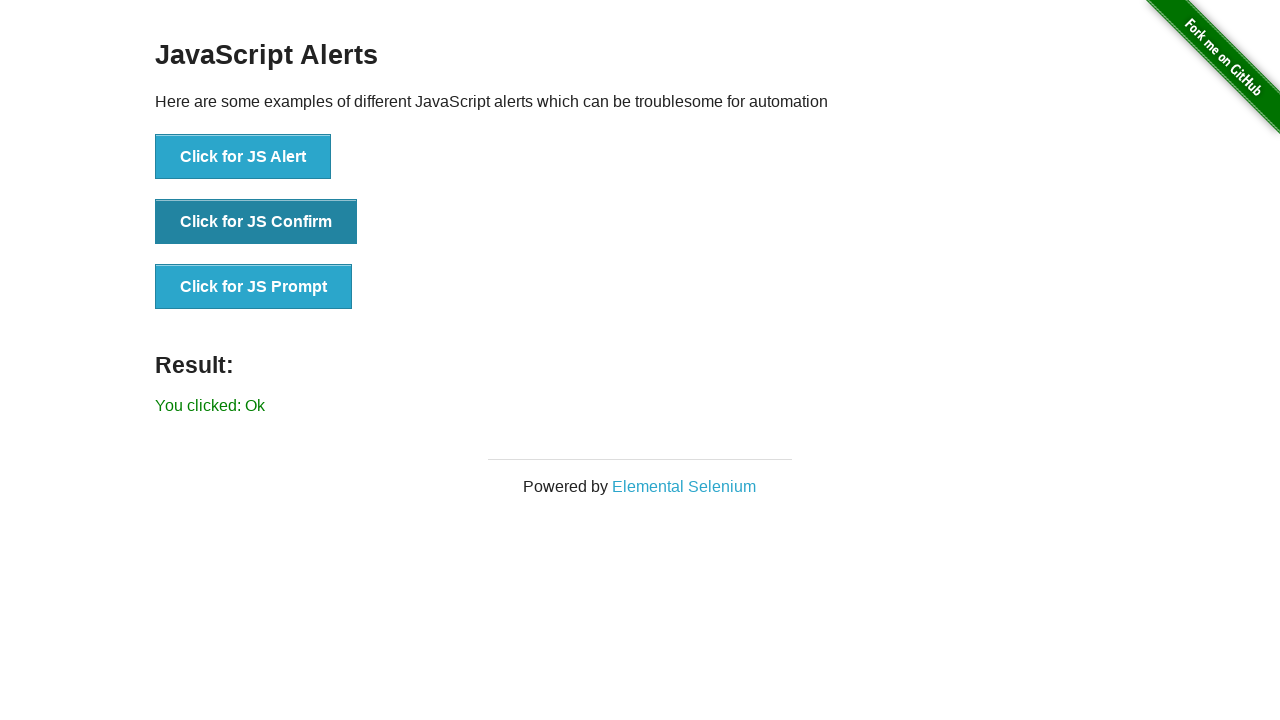

Located result text element after accepting confirm
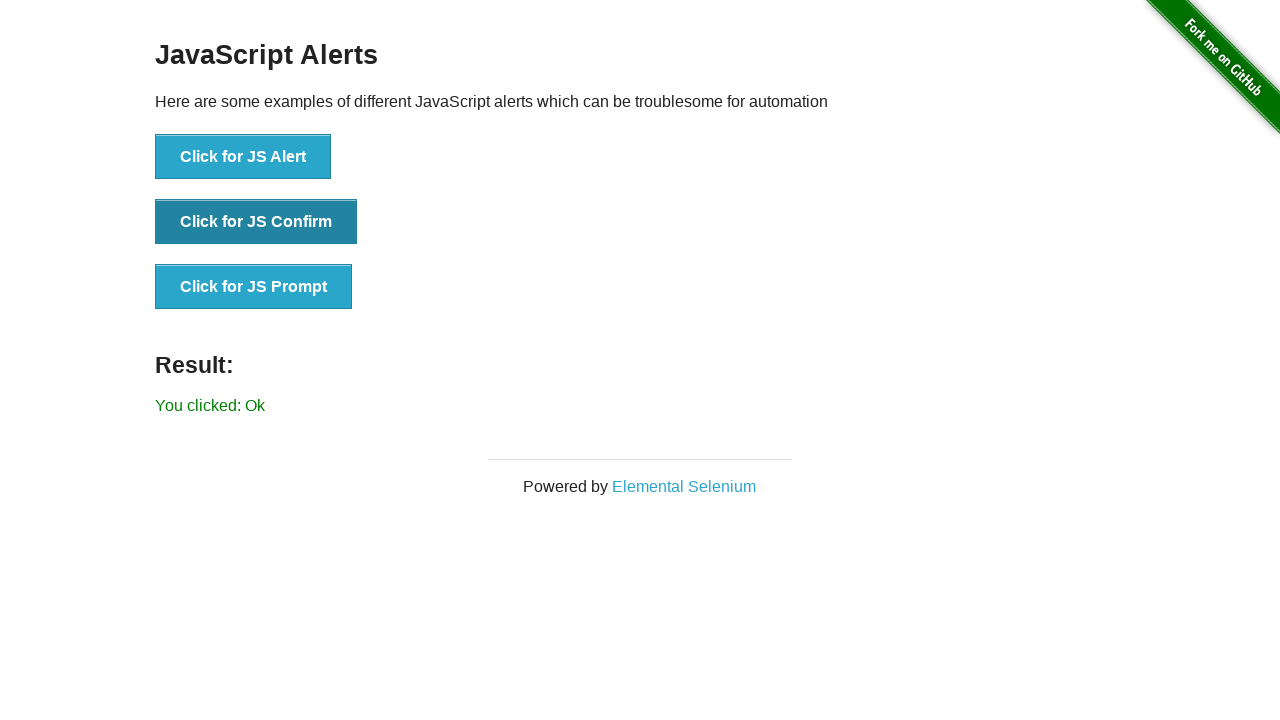

Retrieved result text after accepting: 'You clicked: Ok'
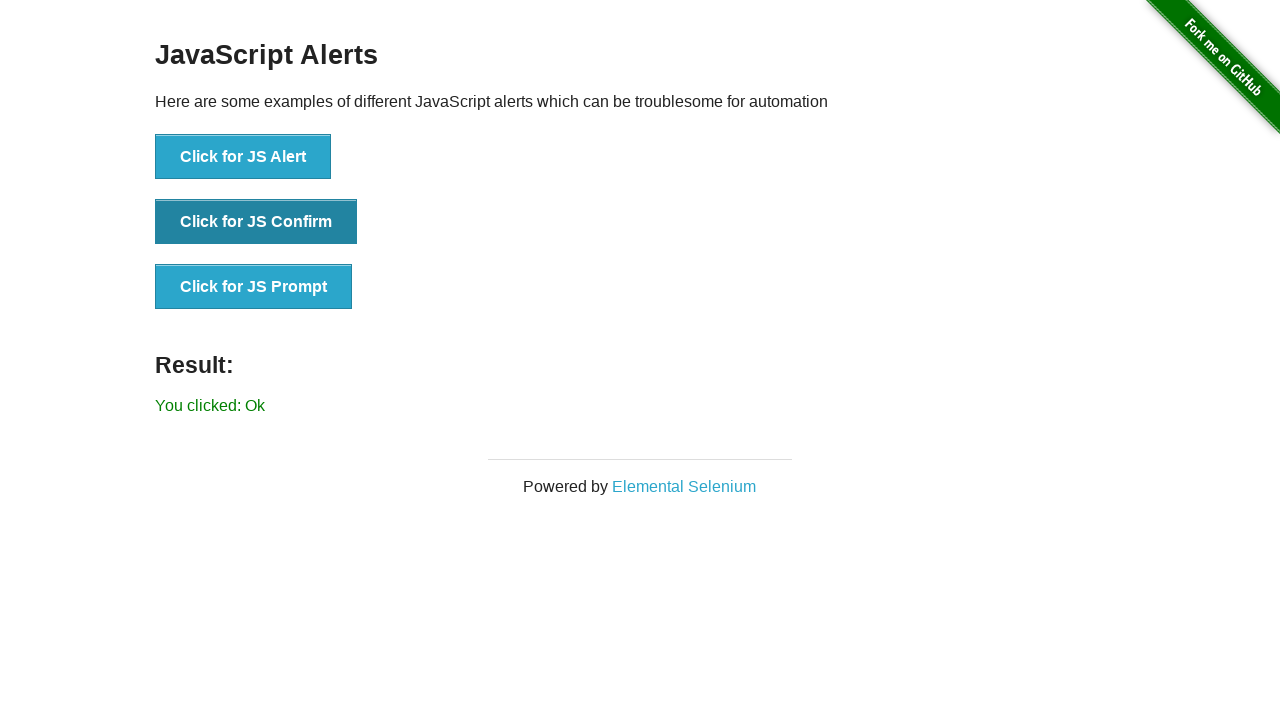

Clicked confirm button to trigger second alert at (256, 222) on xpath=//ul/li[2]/button
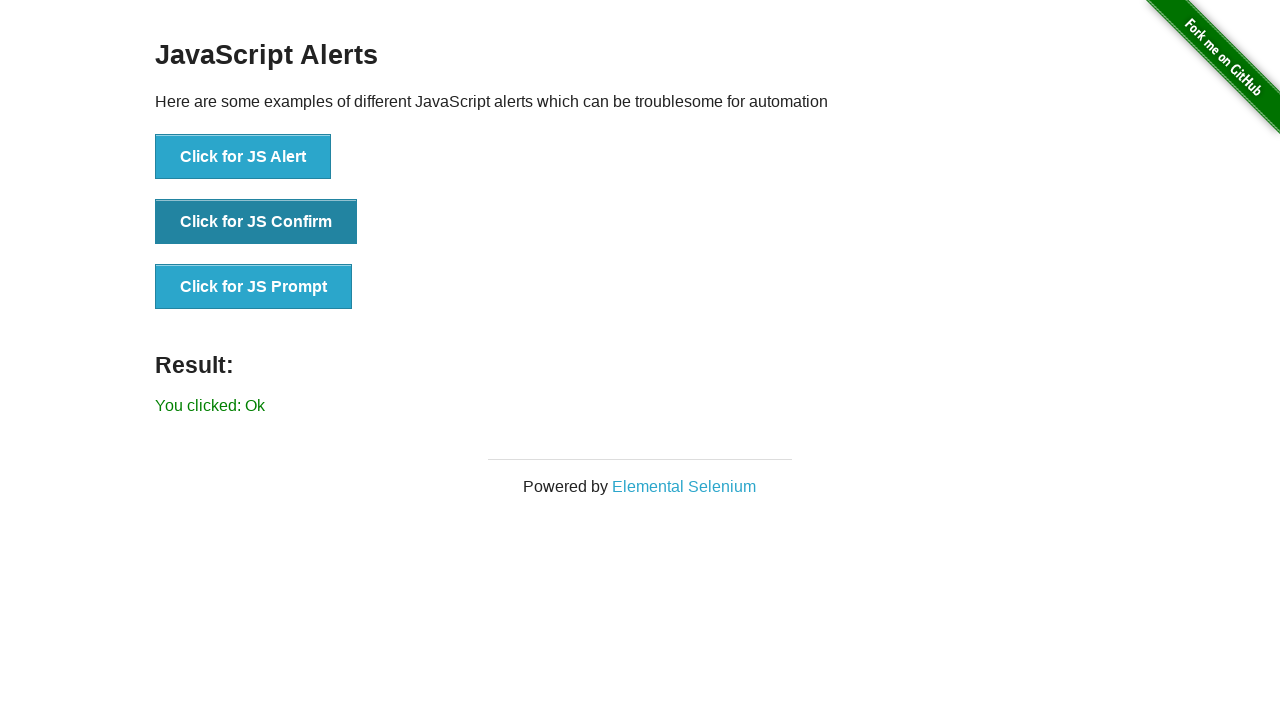

Set up dialog handler to dismiss confirm alert
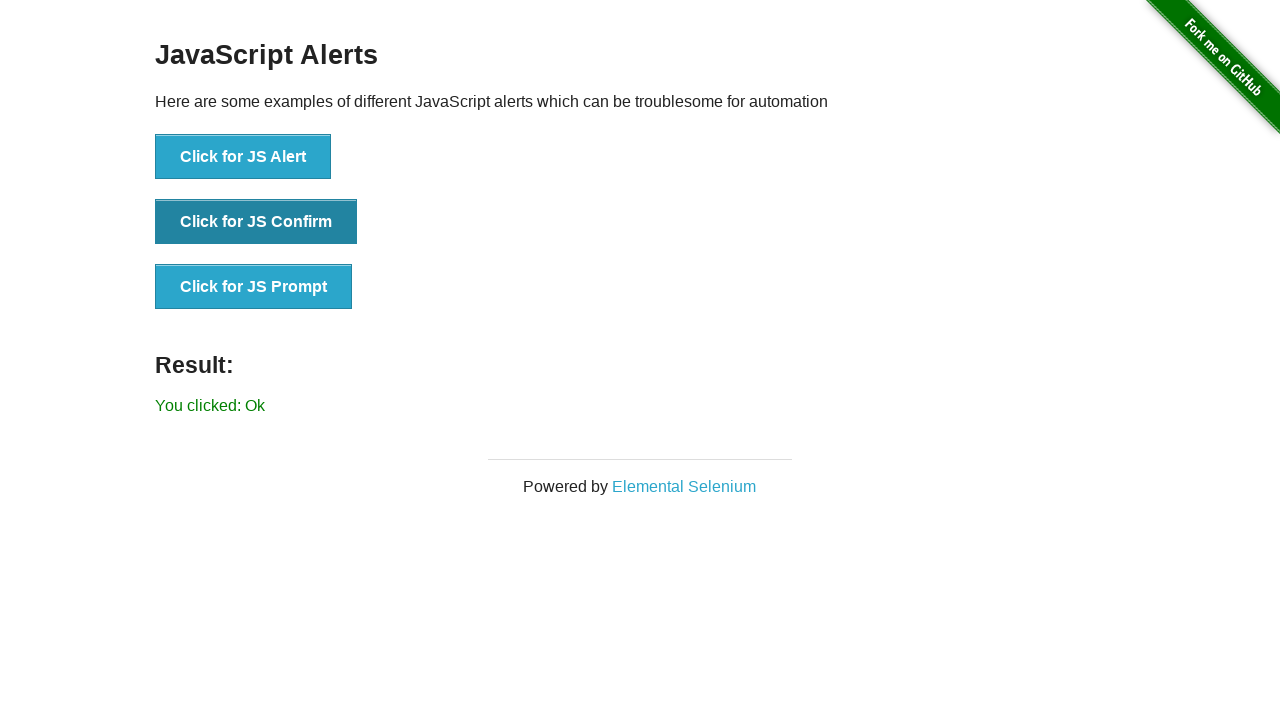

Clicked confirm button again to trigger alert and dismiss it at (256, 222) on xpath=//ul/li[2]/button
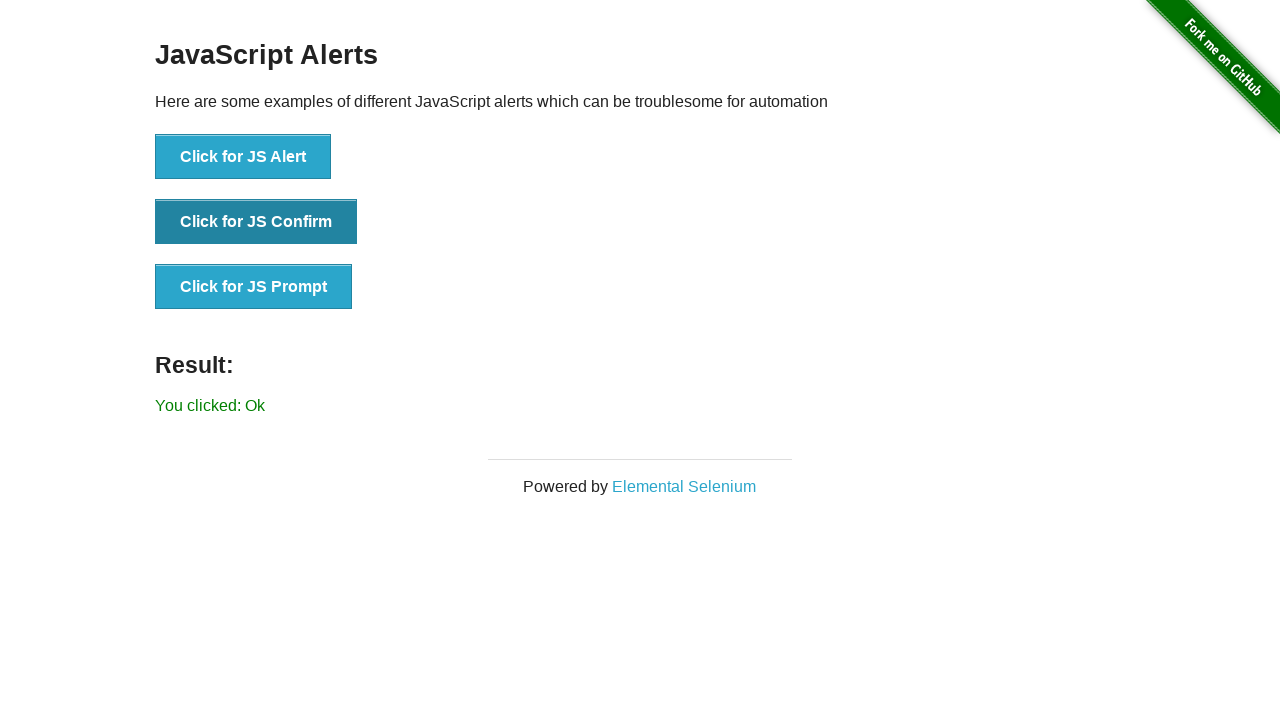

Retrieved result text after dismissing: 'You clicked: Ok'
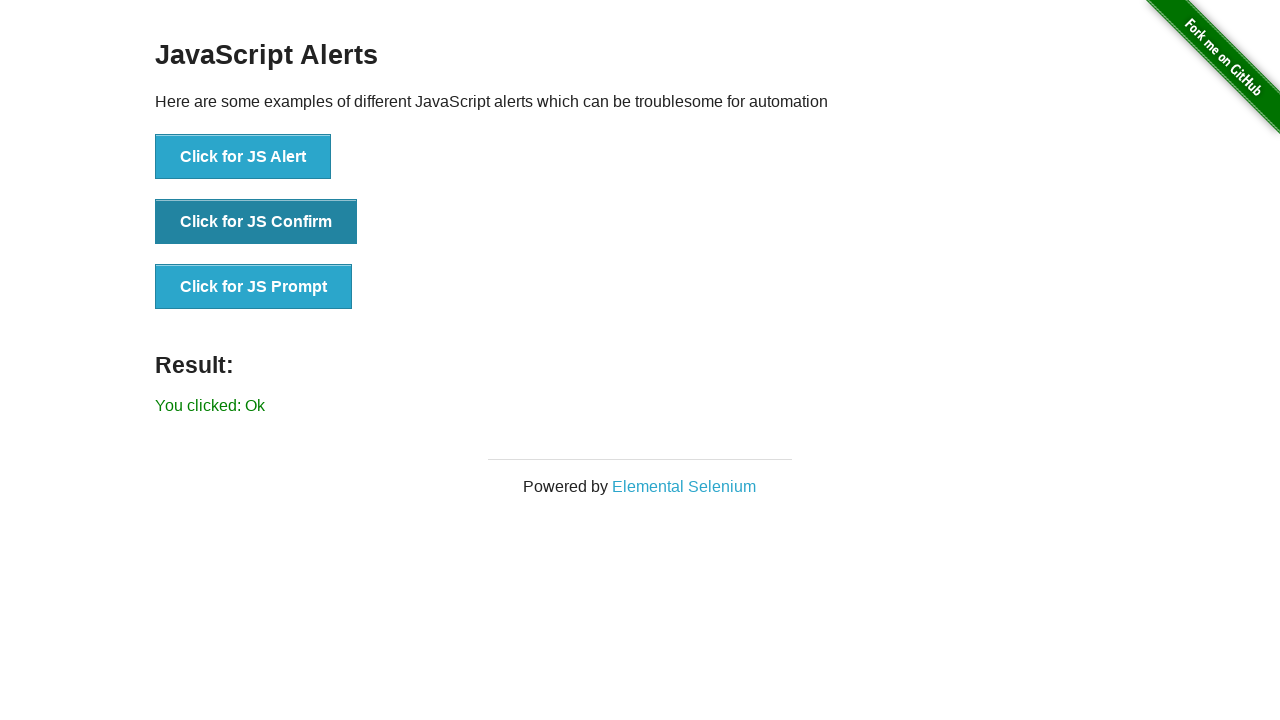

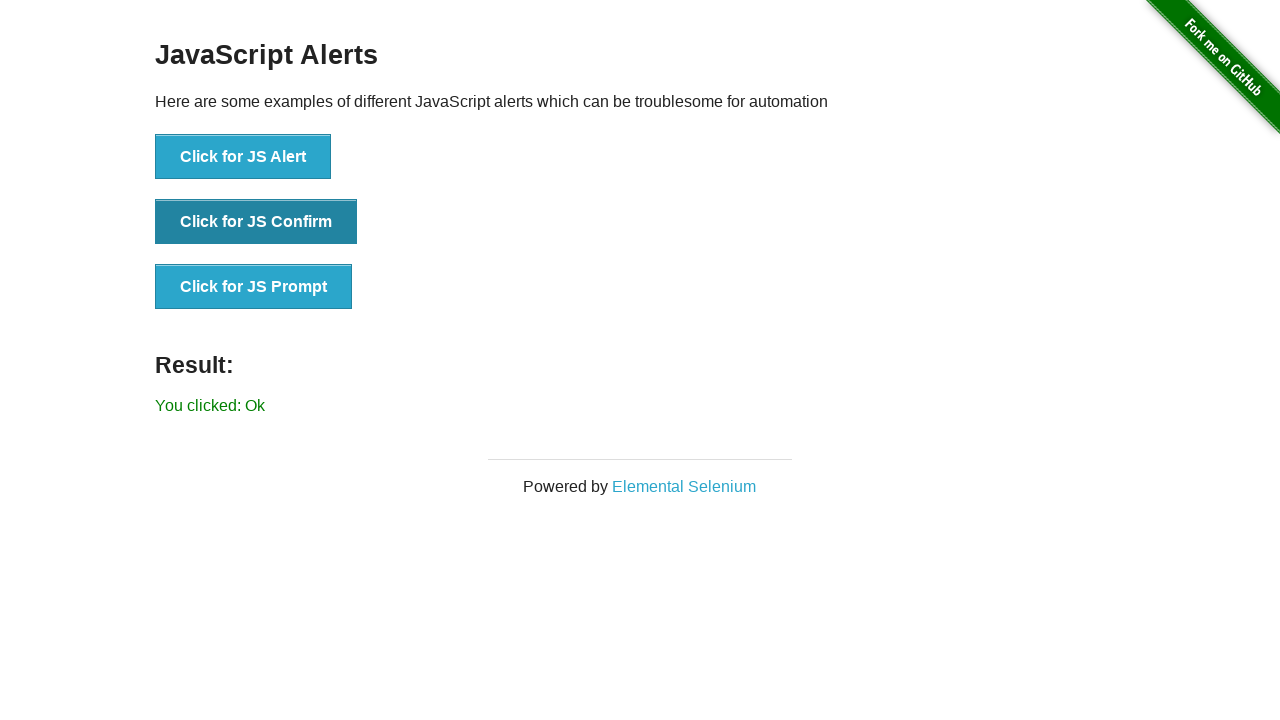